Tests table manipulation functionality on a Selenium practice site by selecting and deleting rows, then adding a new entry with form data.

Starting URL: https://savkk.github.io/selenium-practice/

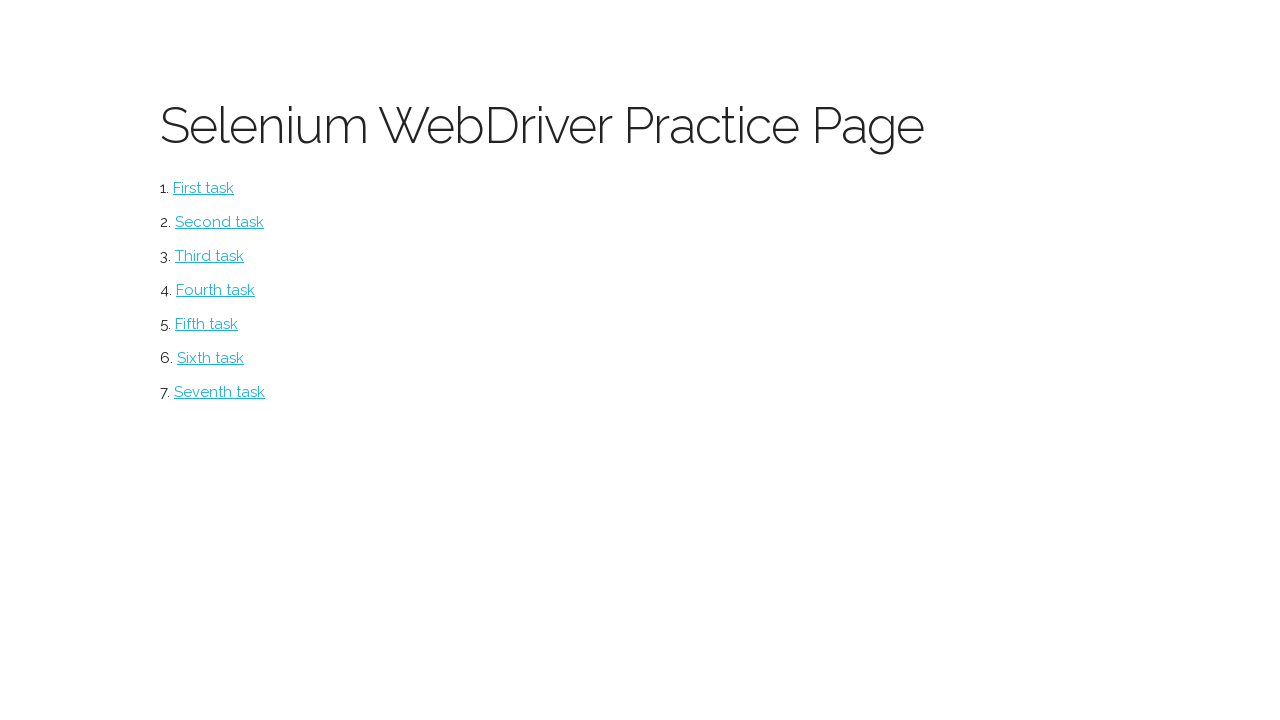

Clicked on the table section at (220, 392) on #table
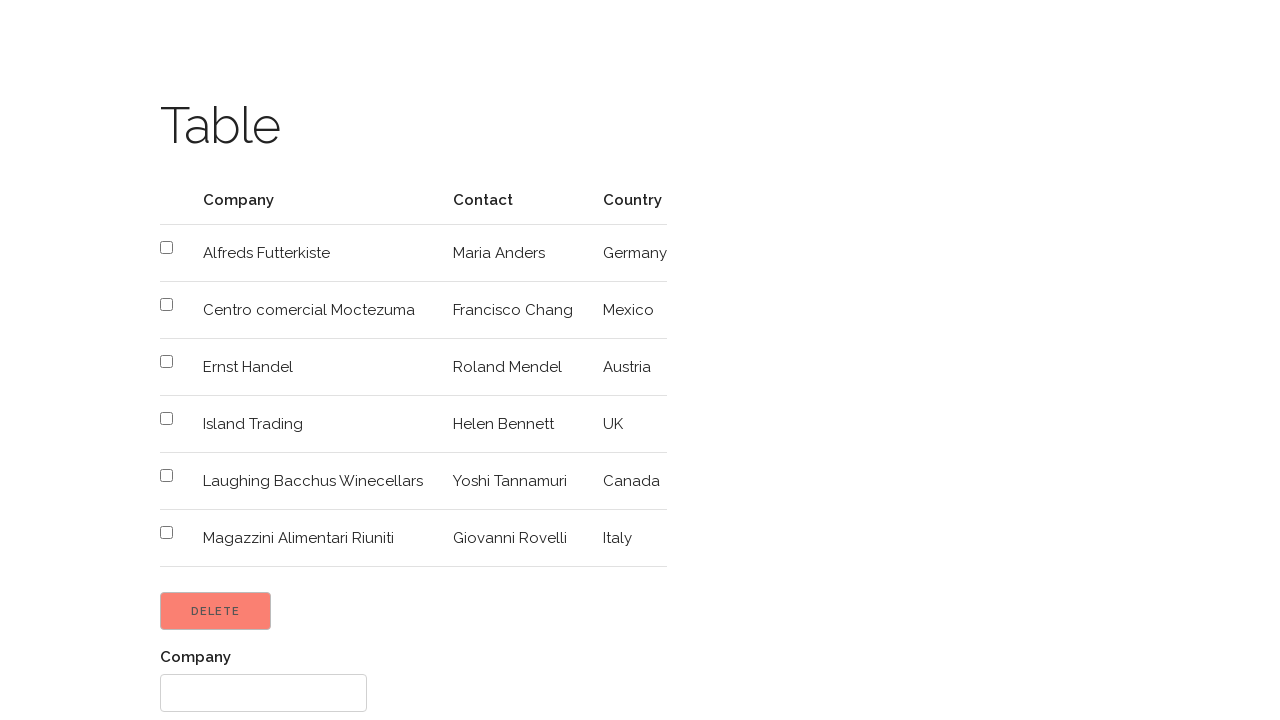

Selected checkbox in row 4 at (166, 362) on tbody tr:nth-child(4) td input
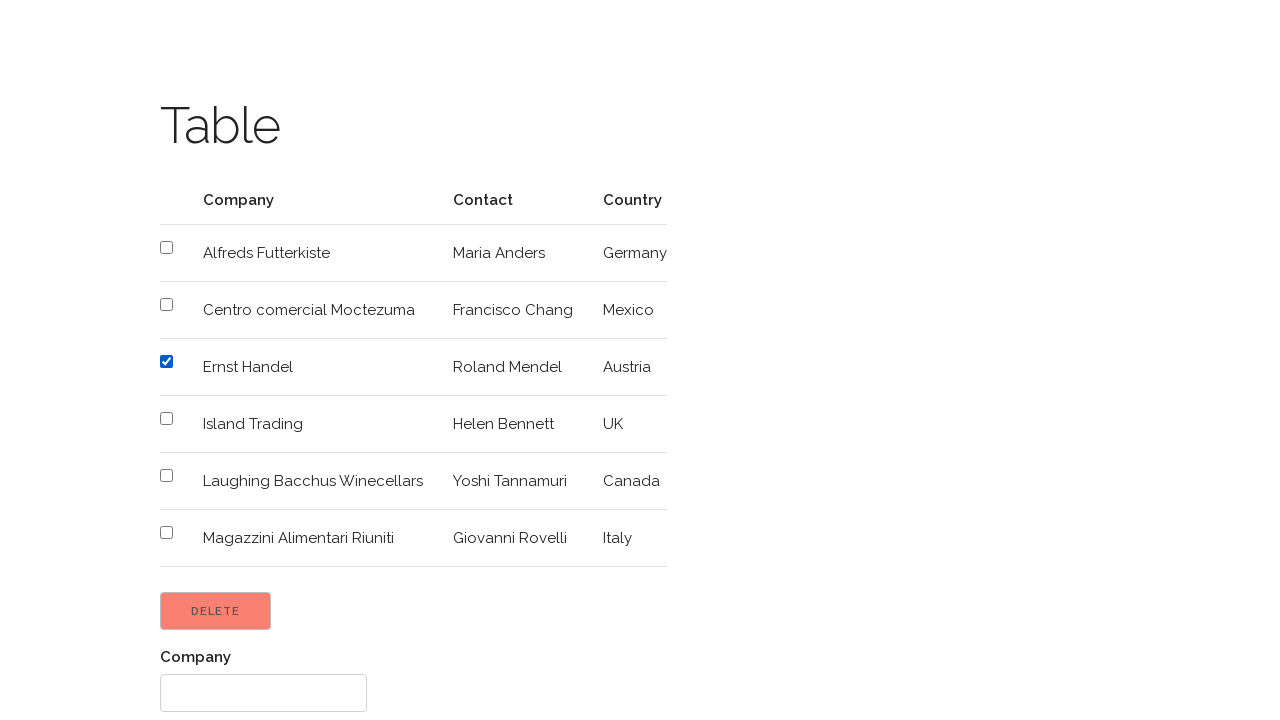

Selected checkbox in row 5 at (166, 418) on tbody tr:nth-child(5) td input
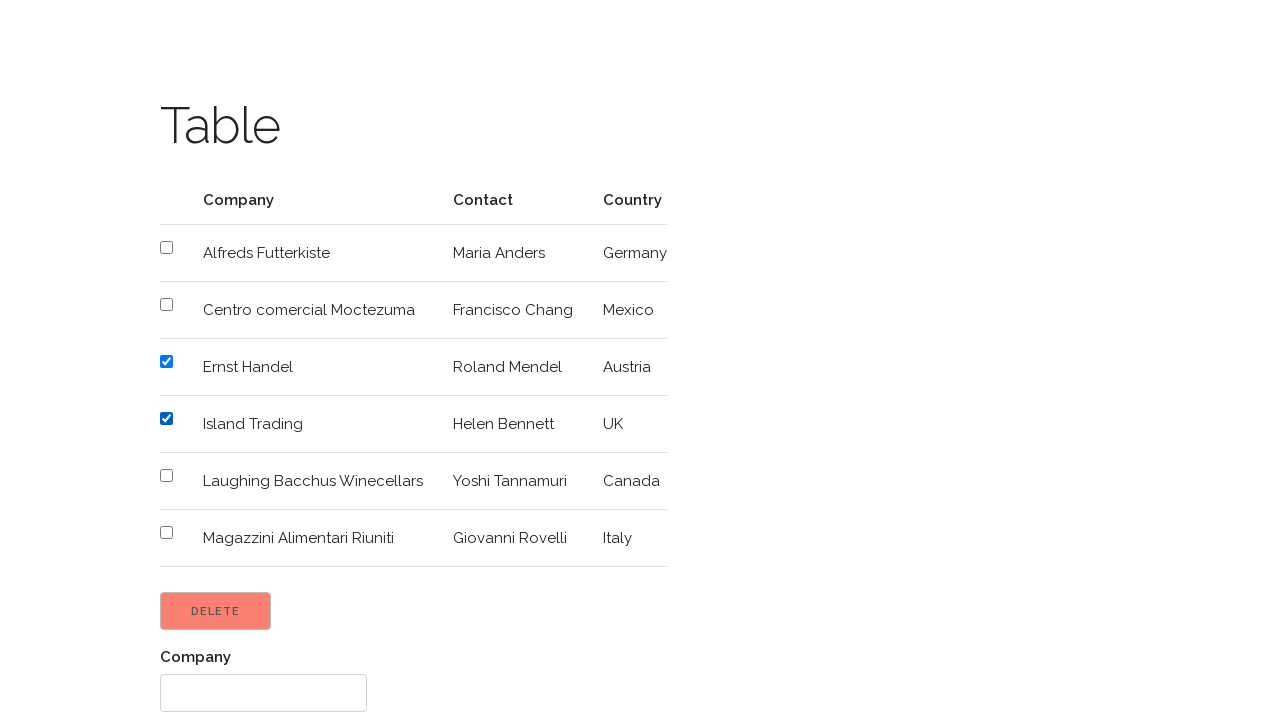

Clicked Delete button to remove selected rows at (216, 611) on input[value='Delete']
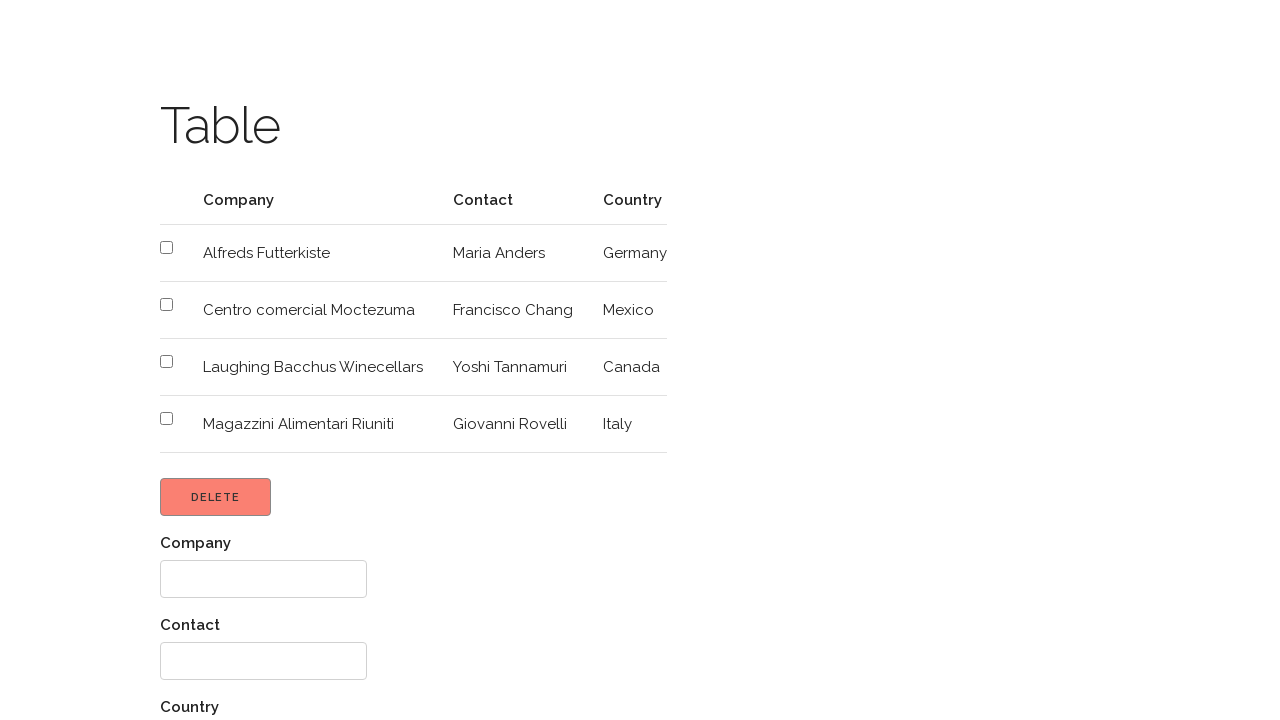

Filled in name field with 'TestUser' on form div:nth-child(1) input
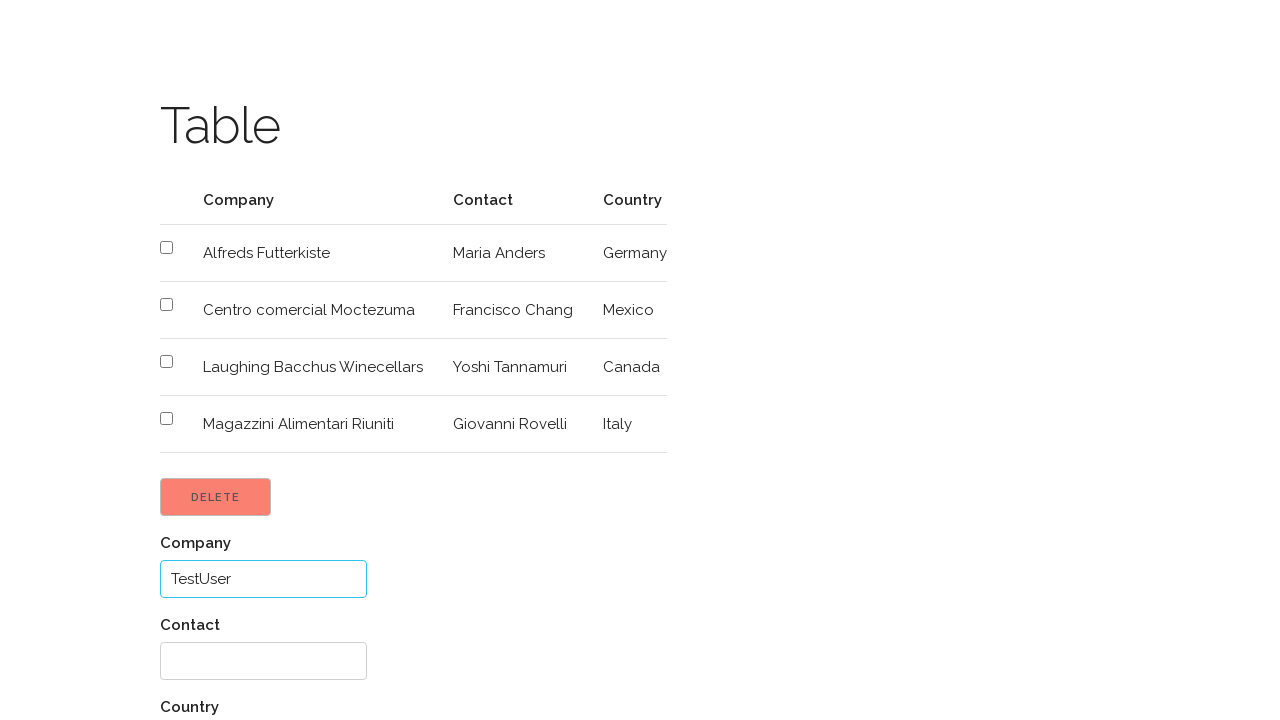

Filled in contact info field with 'test@example.com' on form div:nth-child(2) input
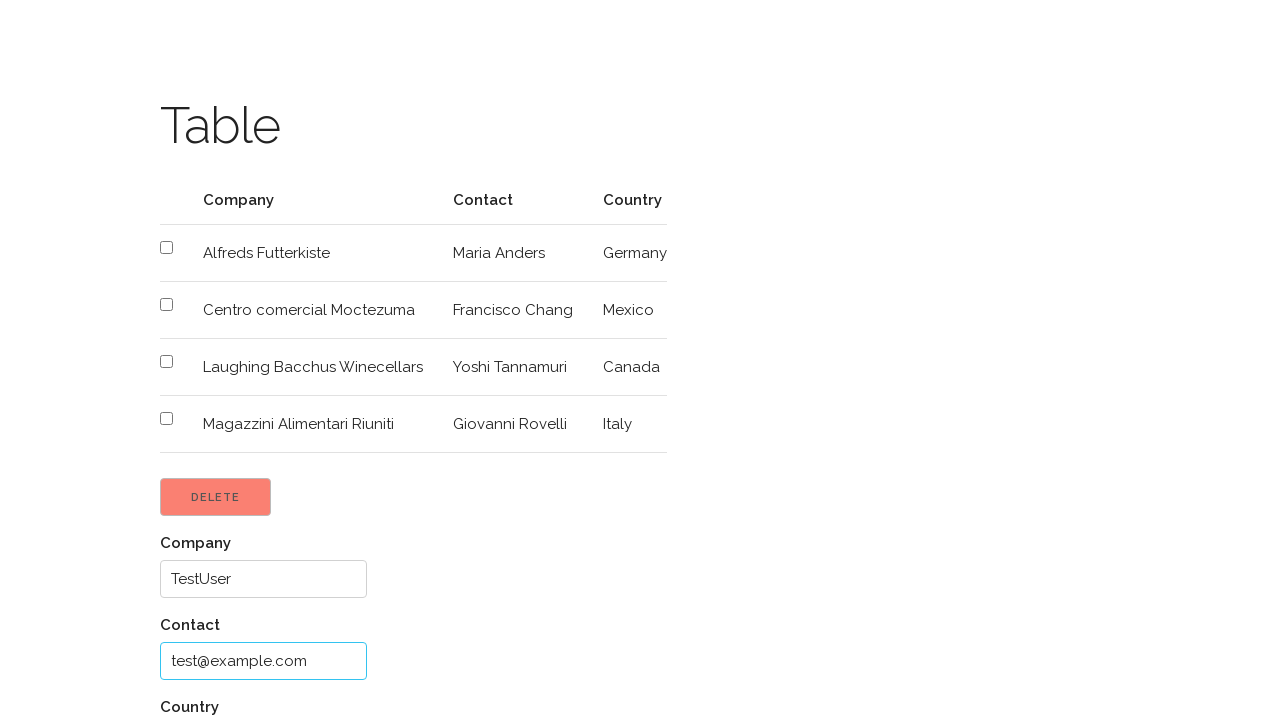

Filled in country field with 'United States' on form div:nth-child(3) input
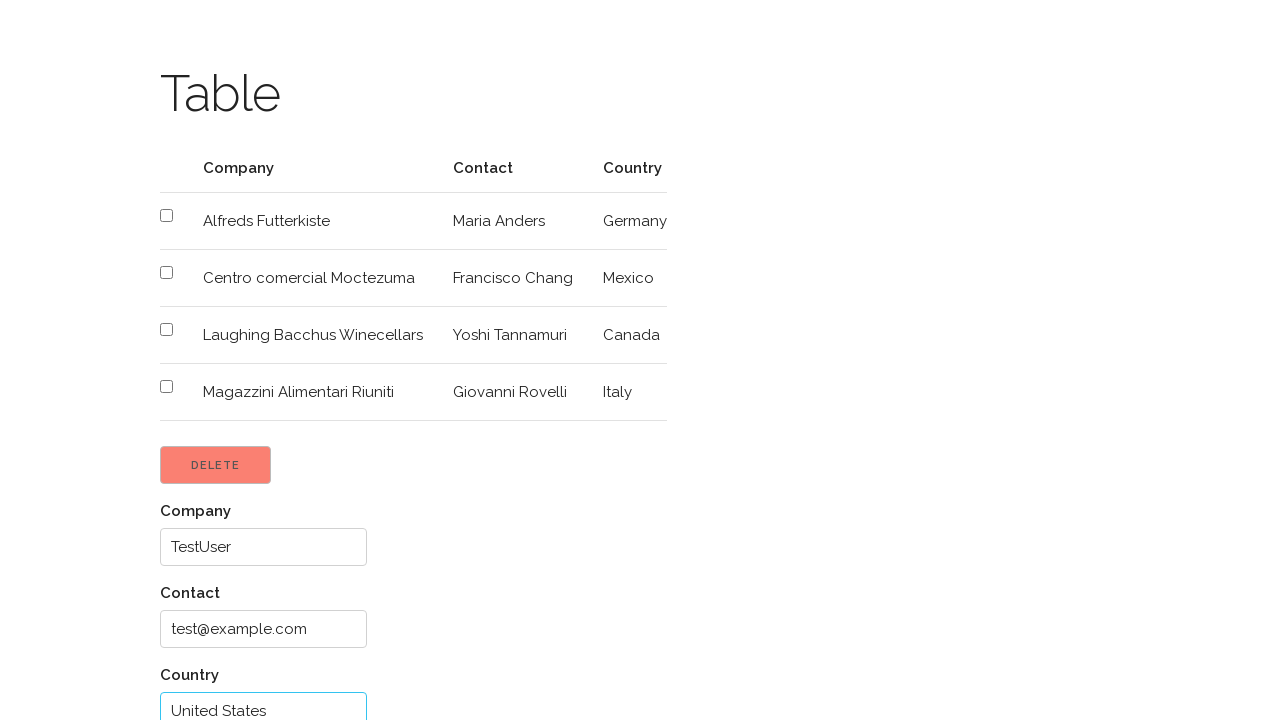

Clicked Add button to submit new entry at (204, 661) on input[value='Add']
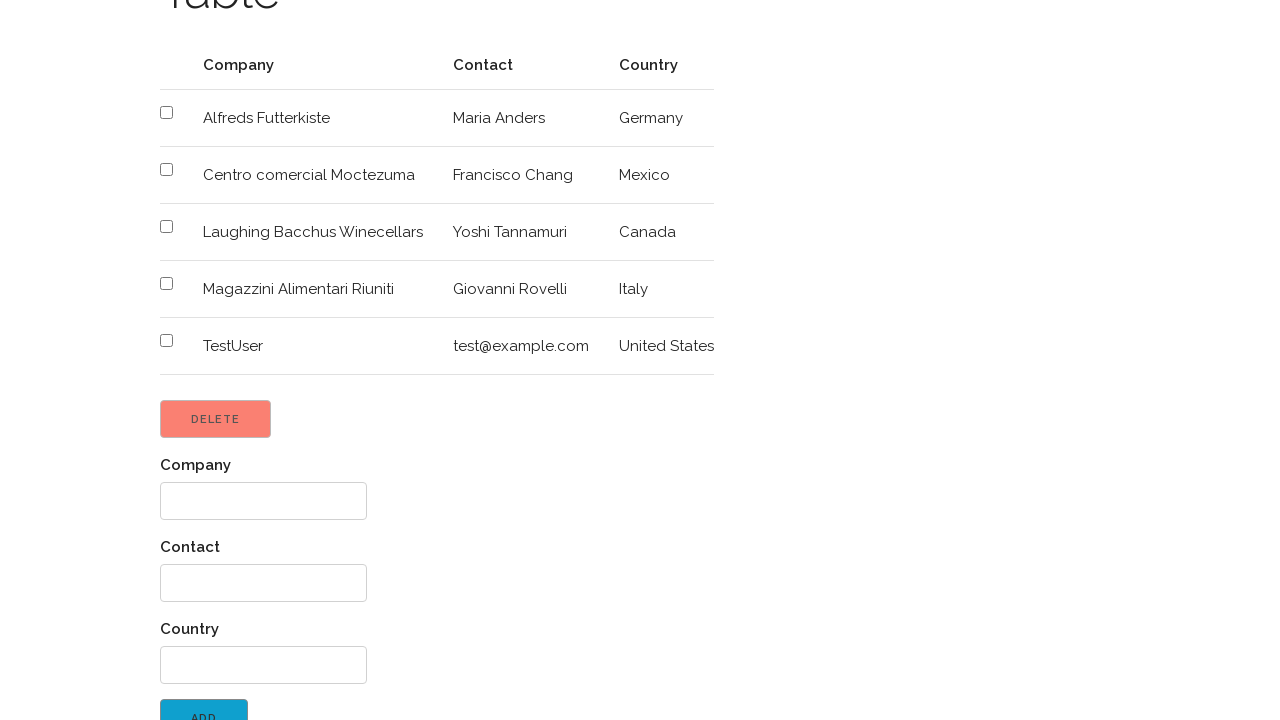

Clicked 'Return to menu' link at (243, 703) on label:has-text('Great! Return to menu') a
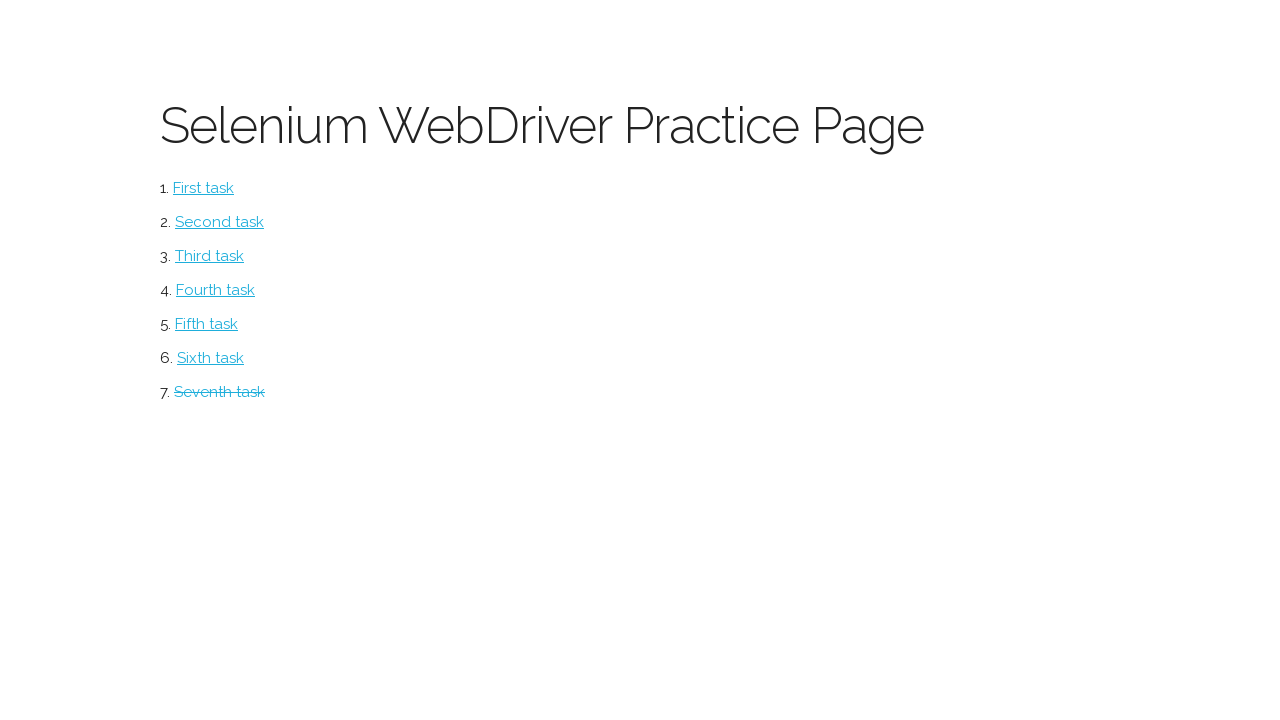

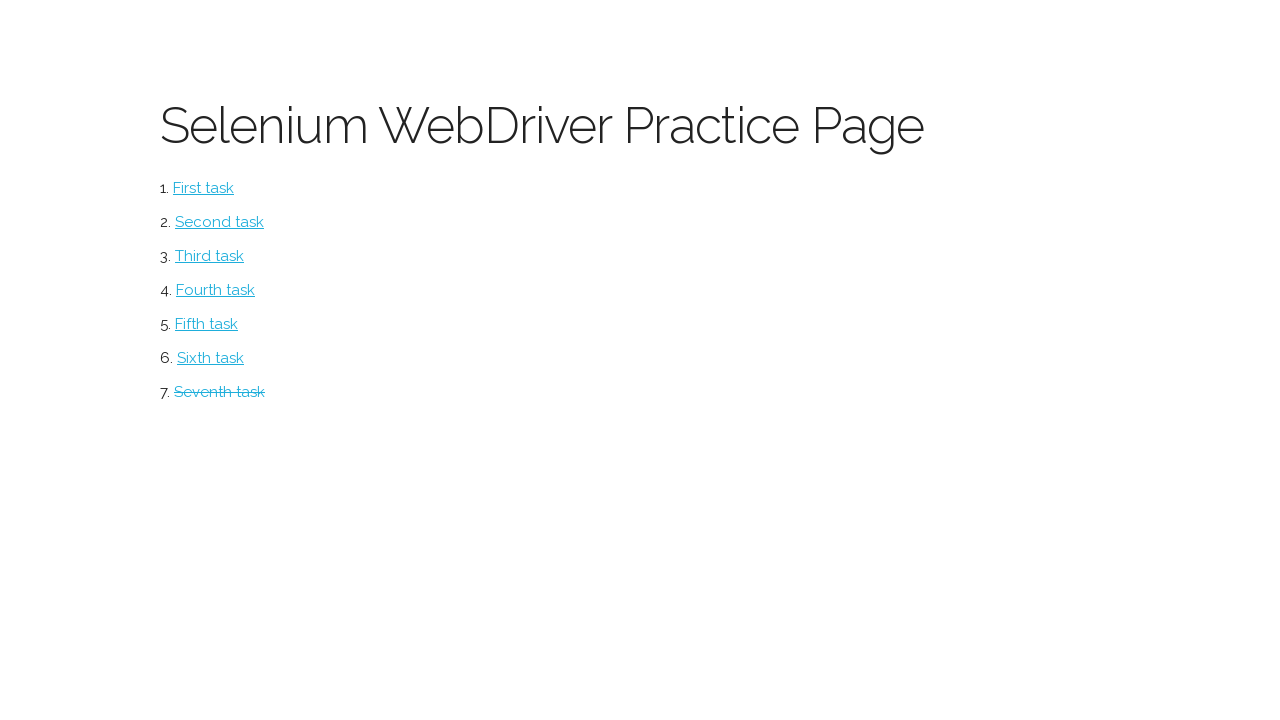